Navigates to Intellipaat website, maximizes the browser window, and retrieves basic page information (URL, title, page source, window handle) to verify the page loaded correctly.

Starting URL: https://intellipaat.com

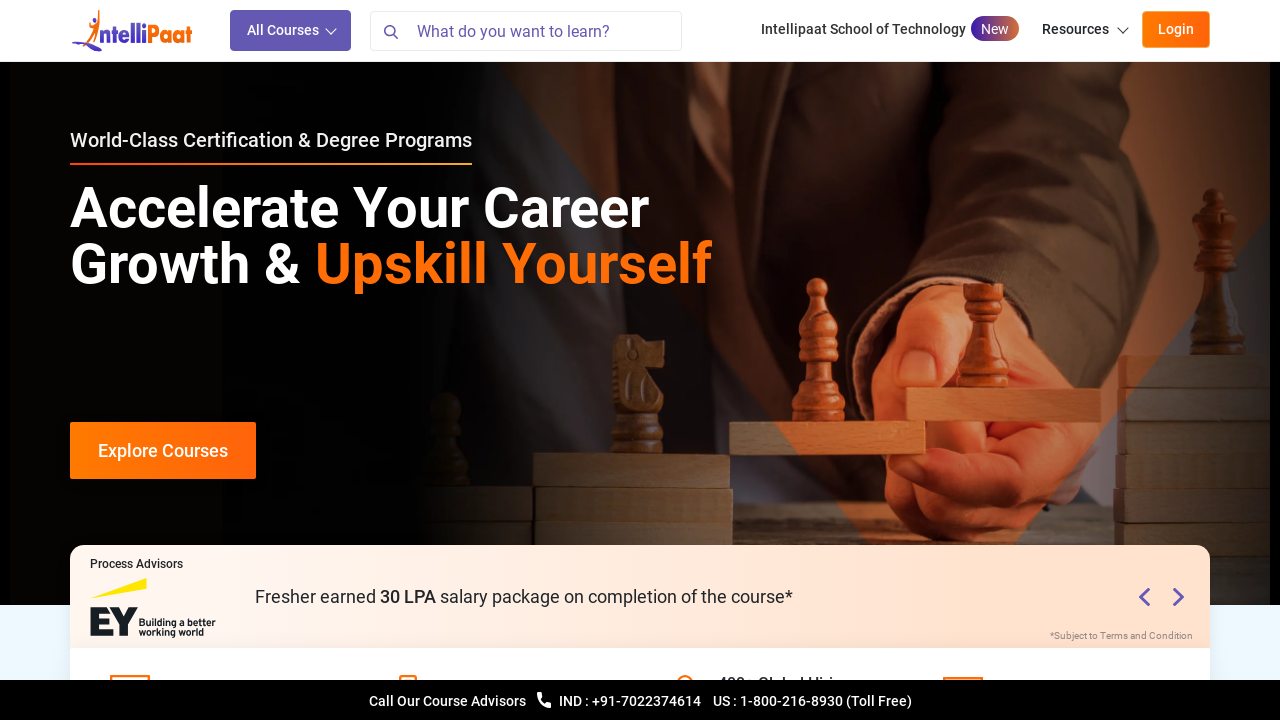

Set viewport size to 1920x1080
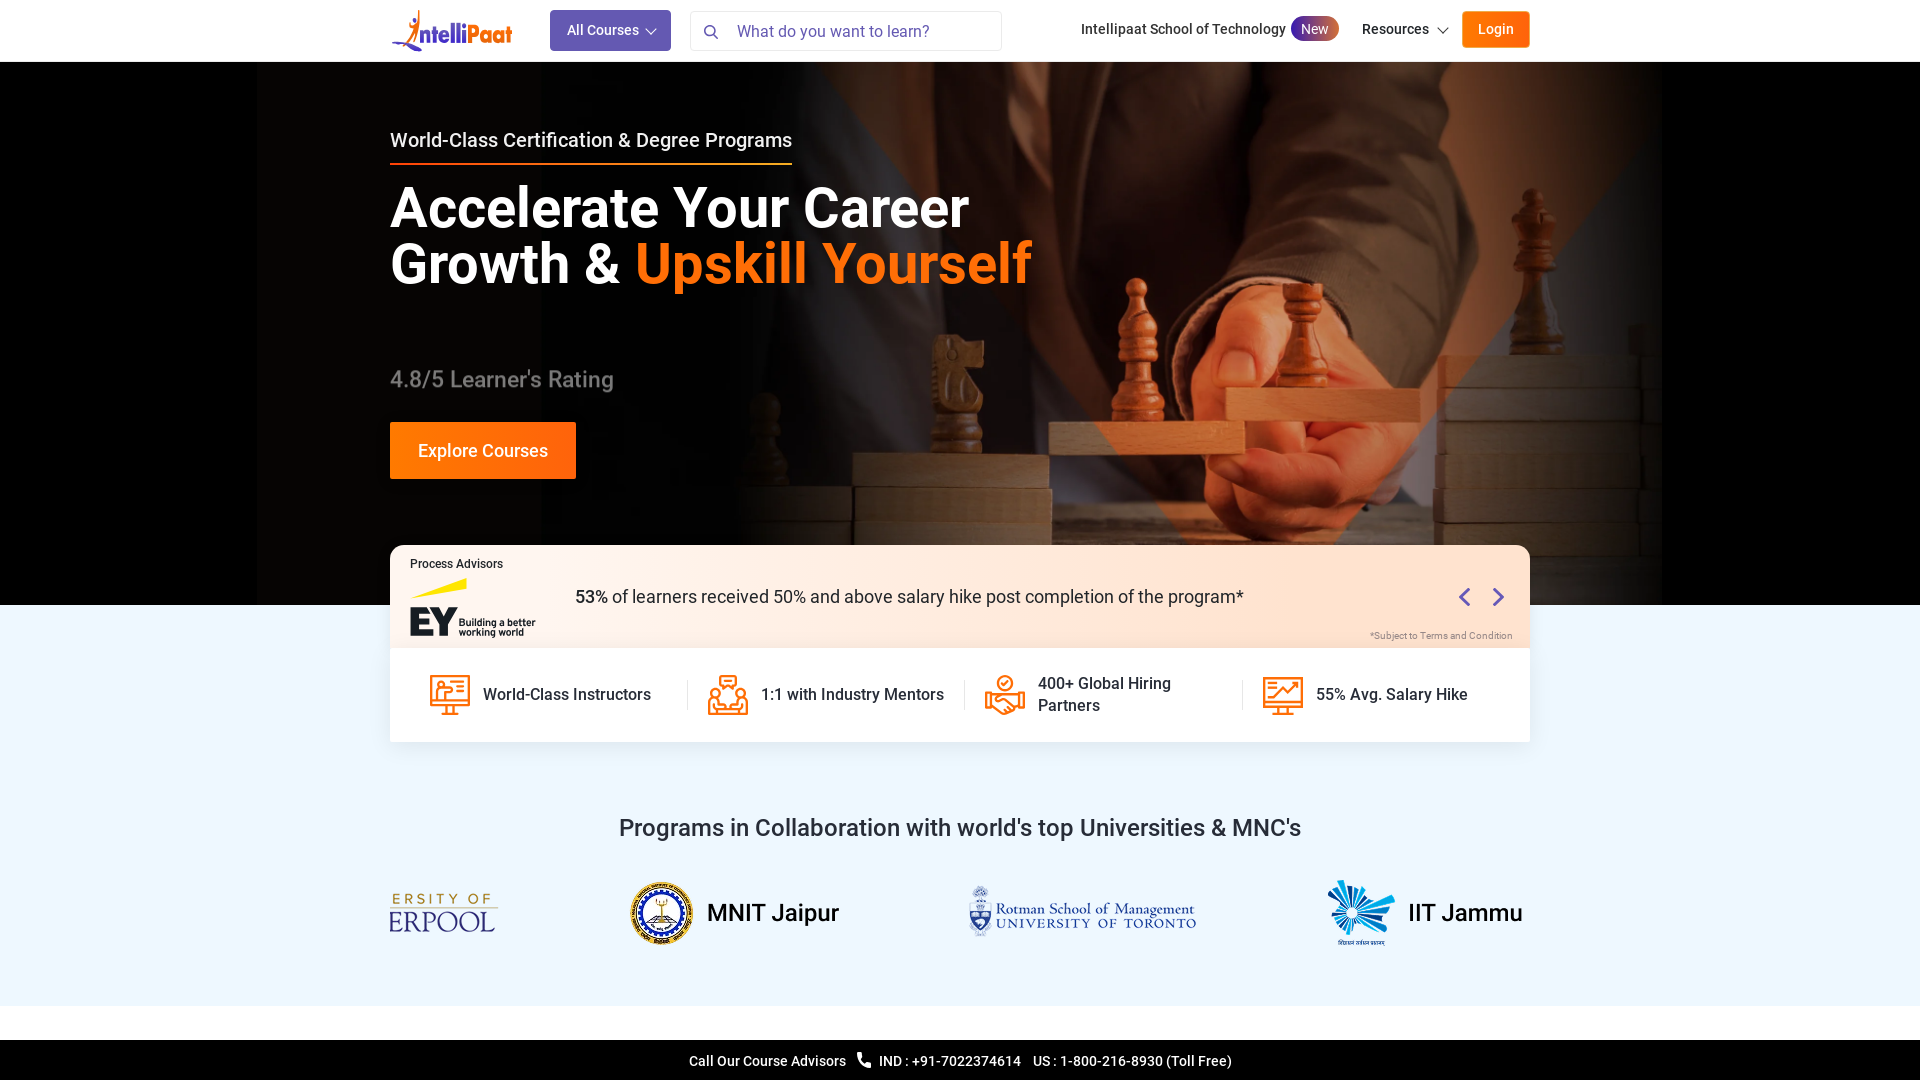

Page loaded with domcontentloaded state
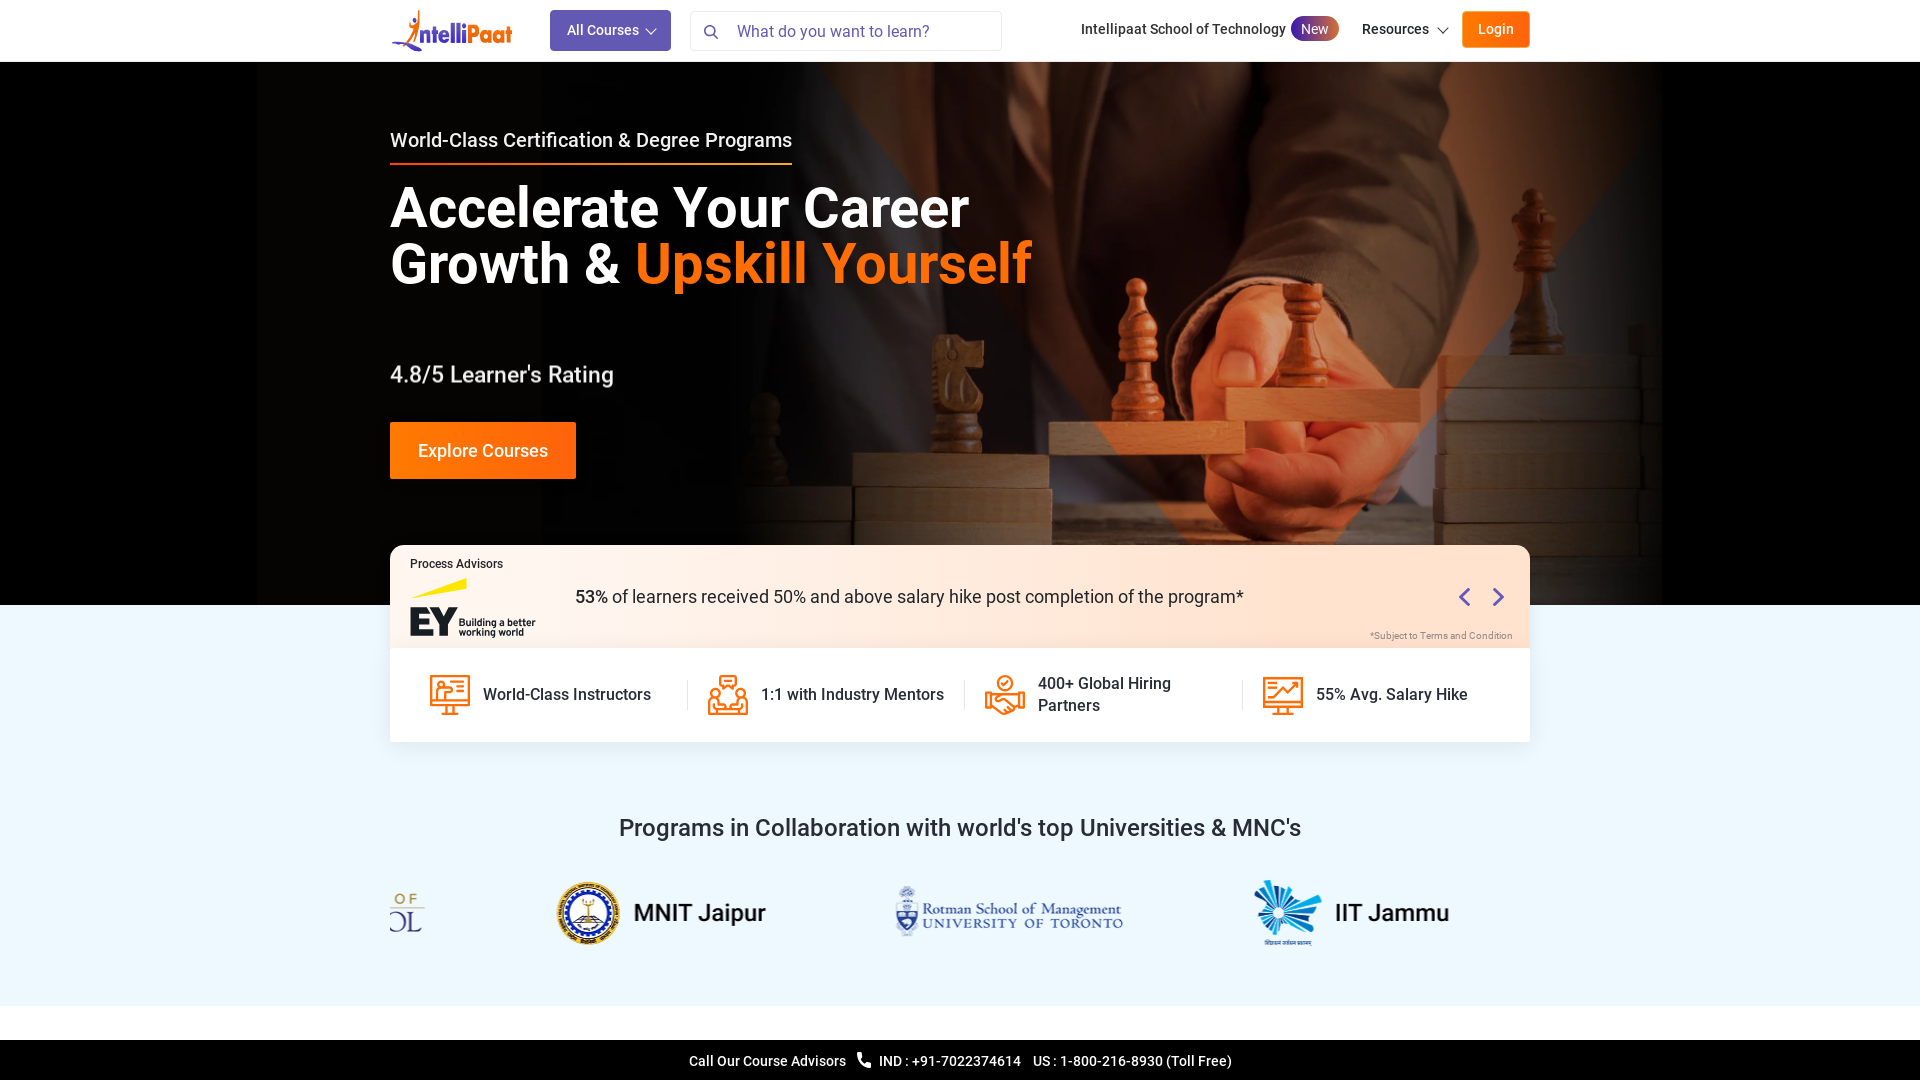

Verified page title is present and not empty
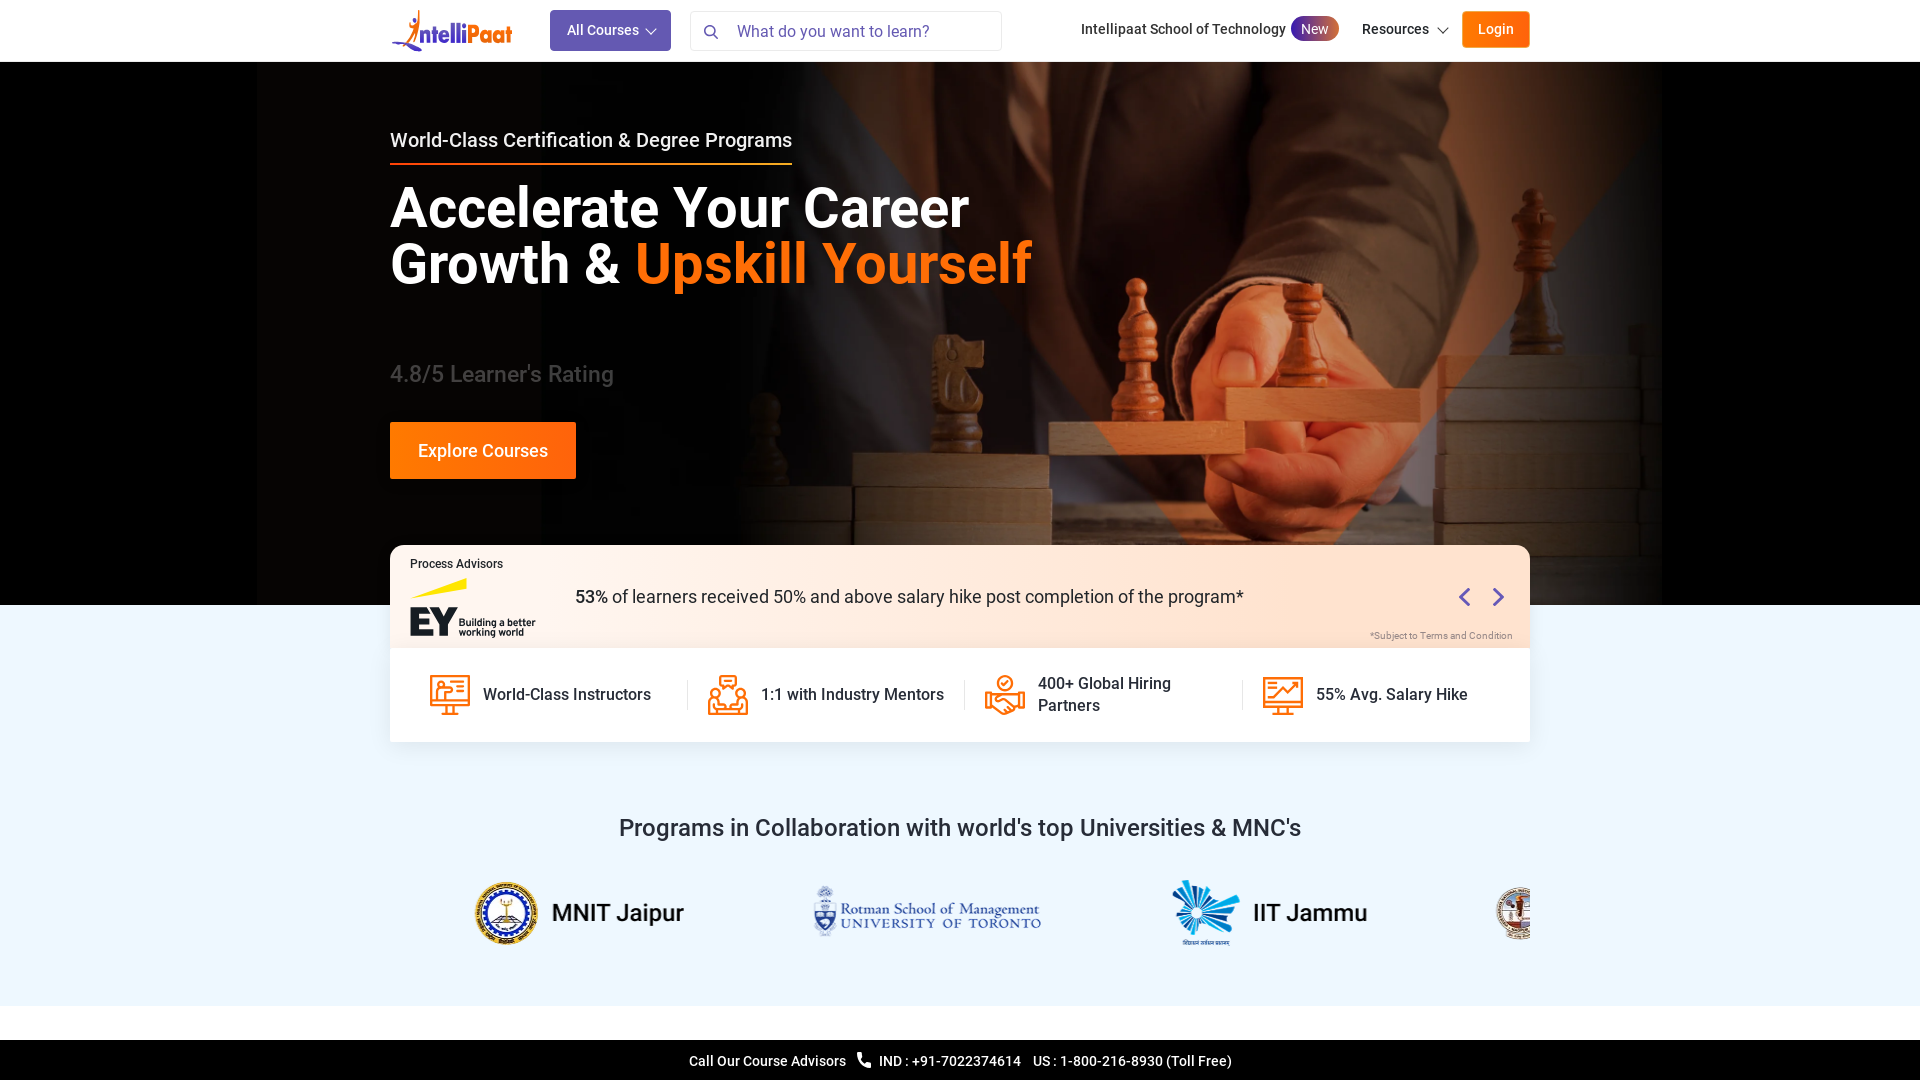

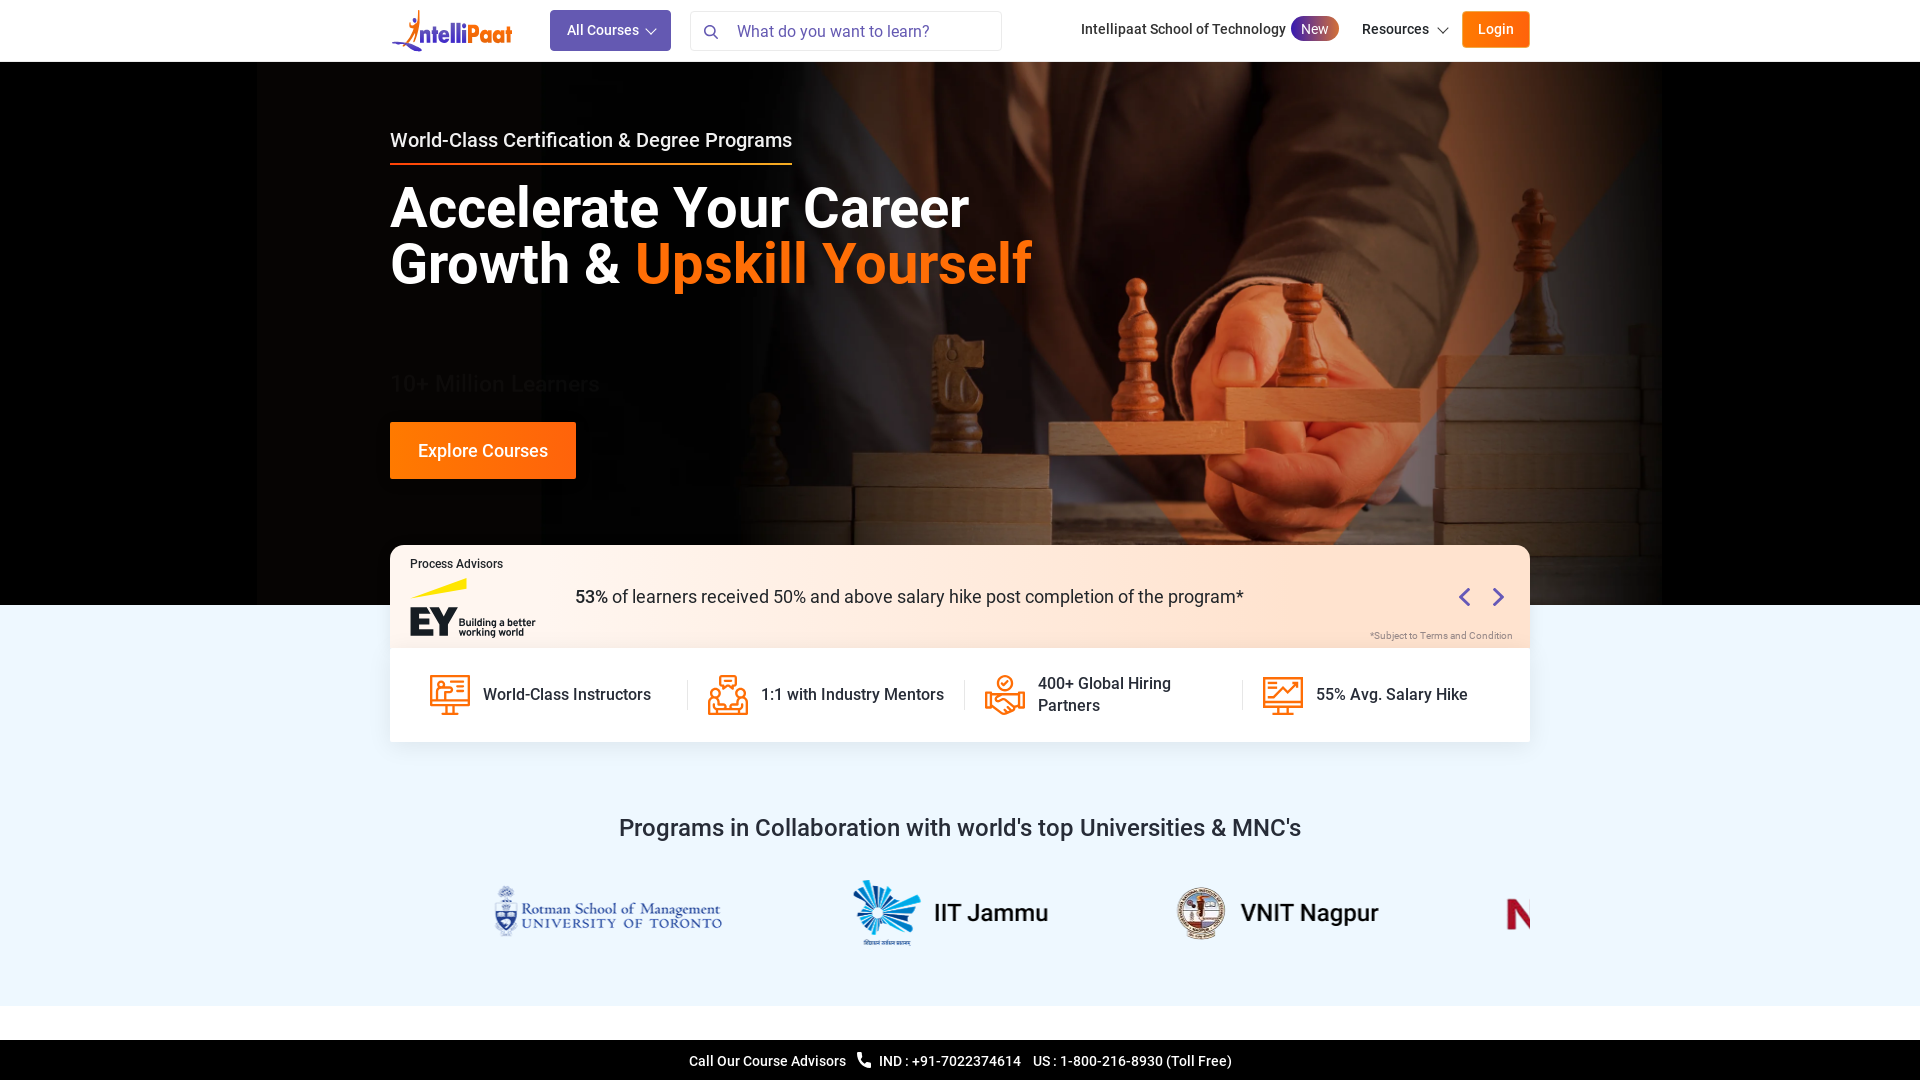